Navigates to the DemoBlaze homepage and verifies the URL

Starting URL: https://www.demoblaze.com/

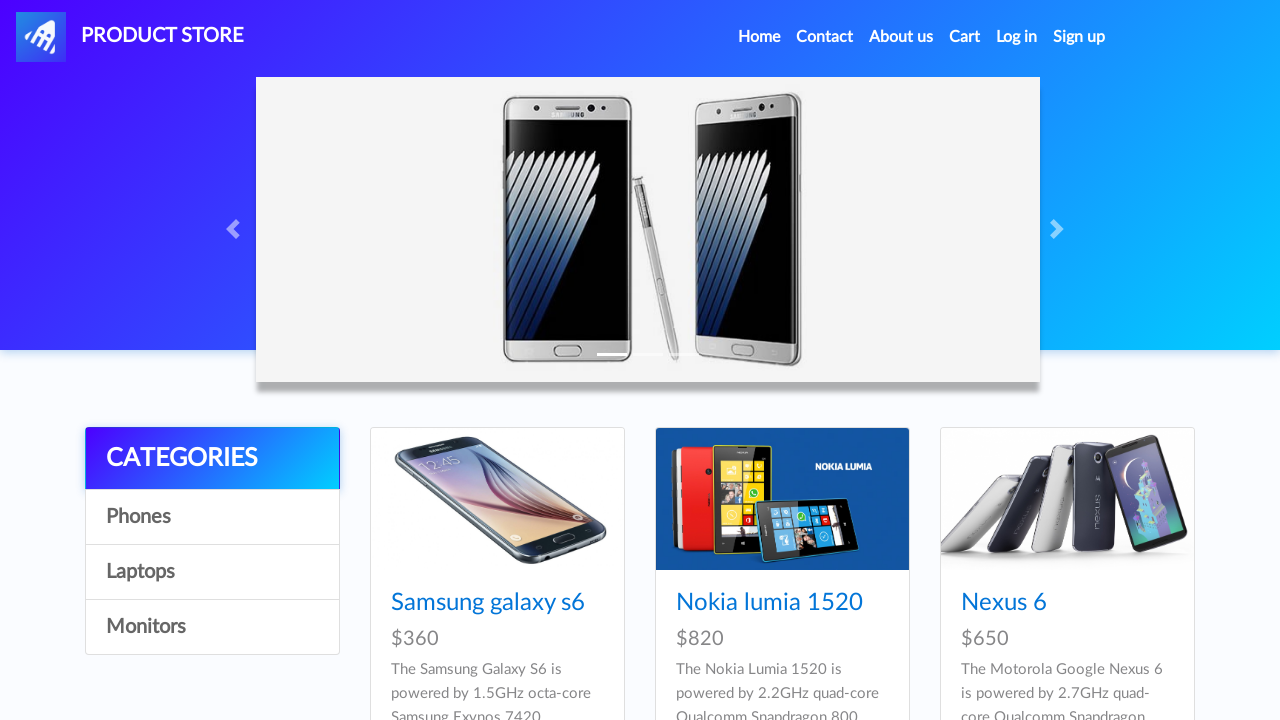

Navigated to DemoBlaze homepage at https://www.demoblaze.com/
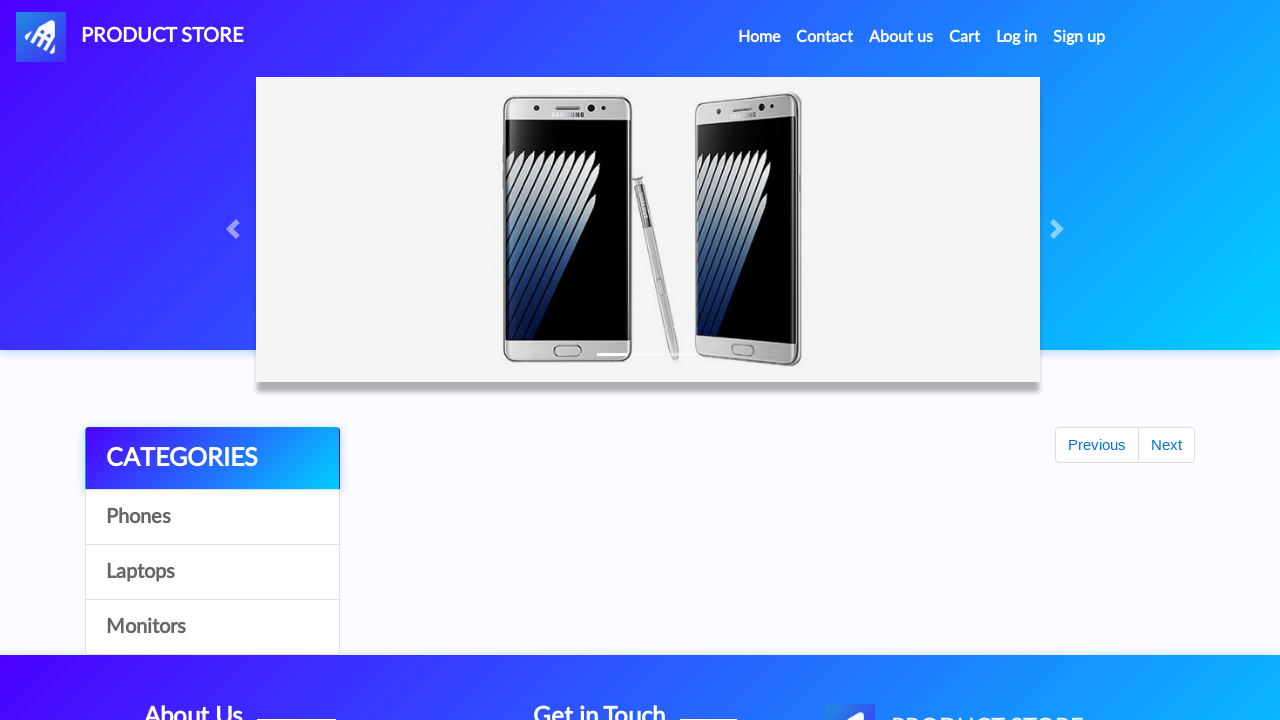

Verified that the current URL contains https://www.demoblaze.com/
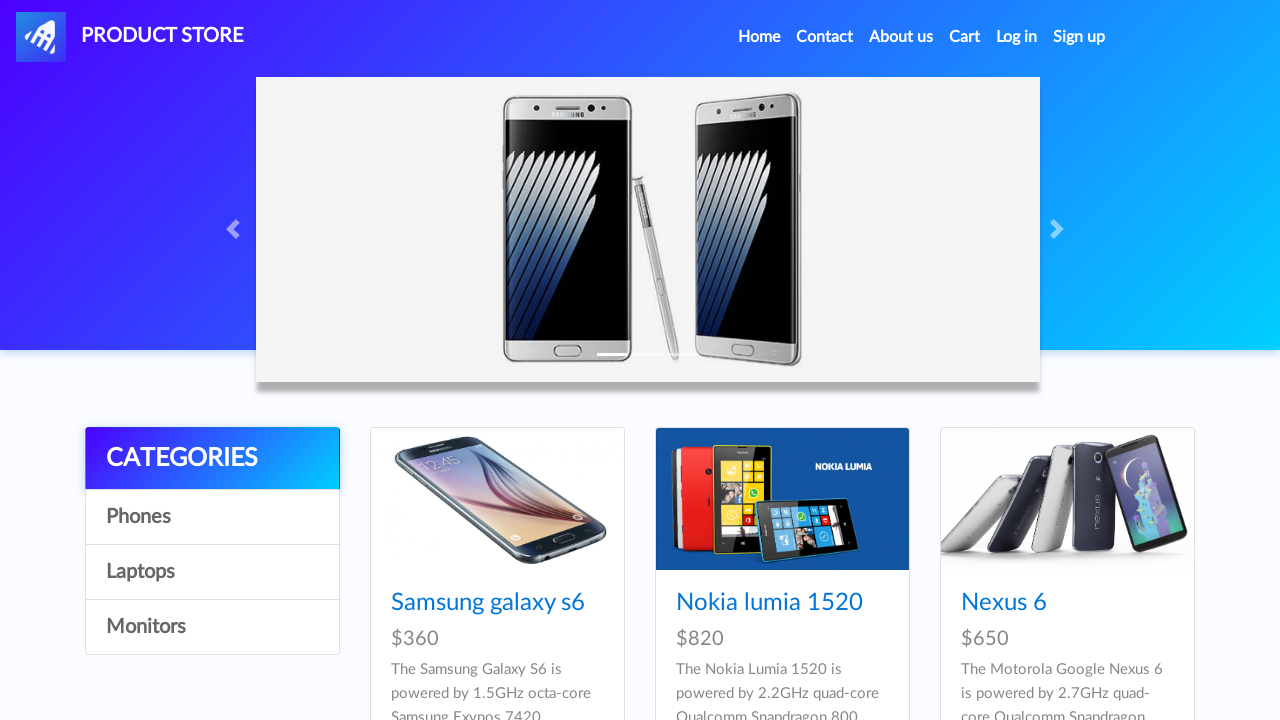

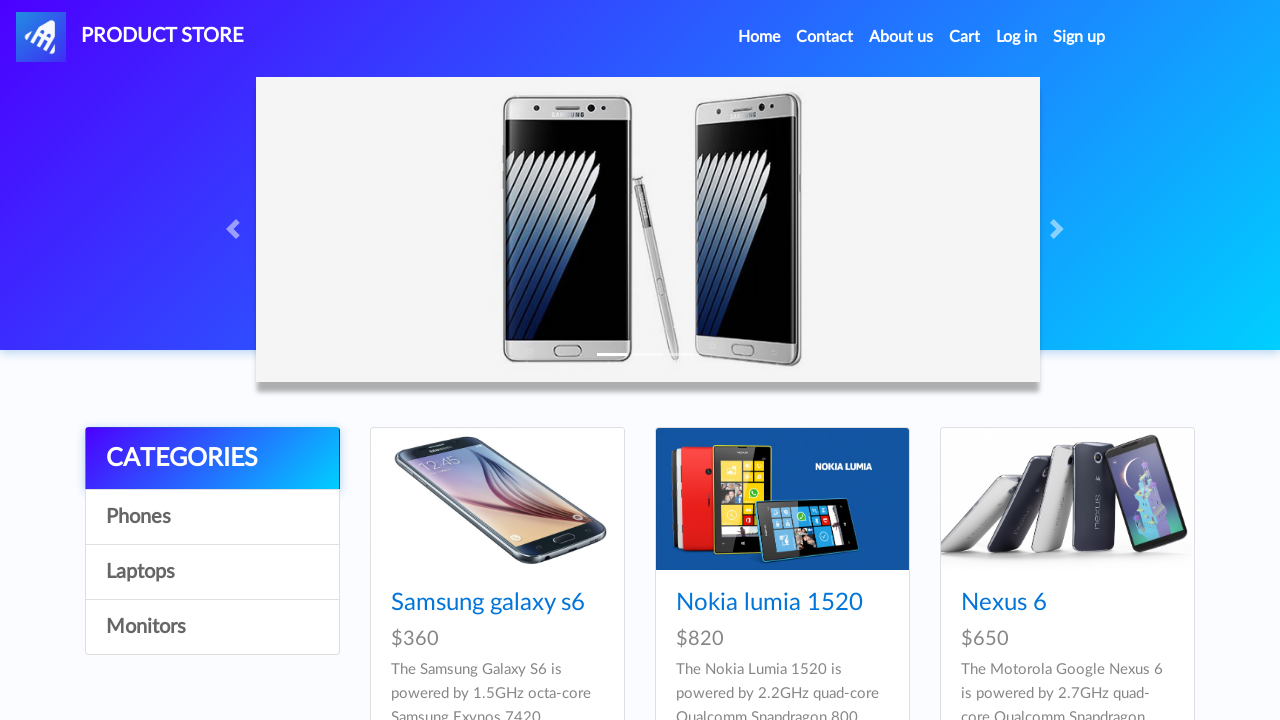